Tests browser navigation functionality by navigating forward, backward, and refreshing the page

Starting URL: https://the-internet.herokuapp.com/login

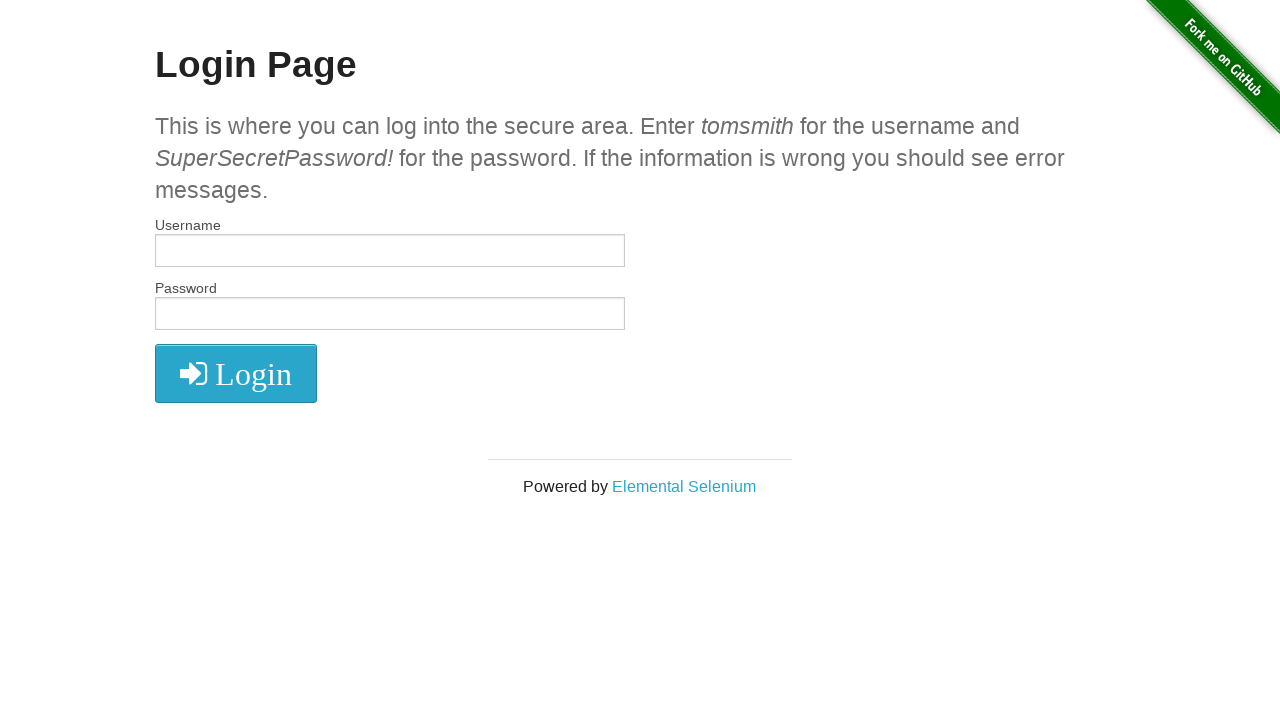

Navigated back to previous page
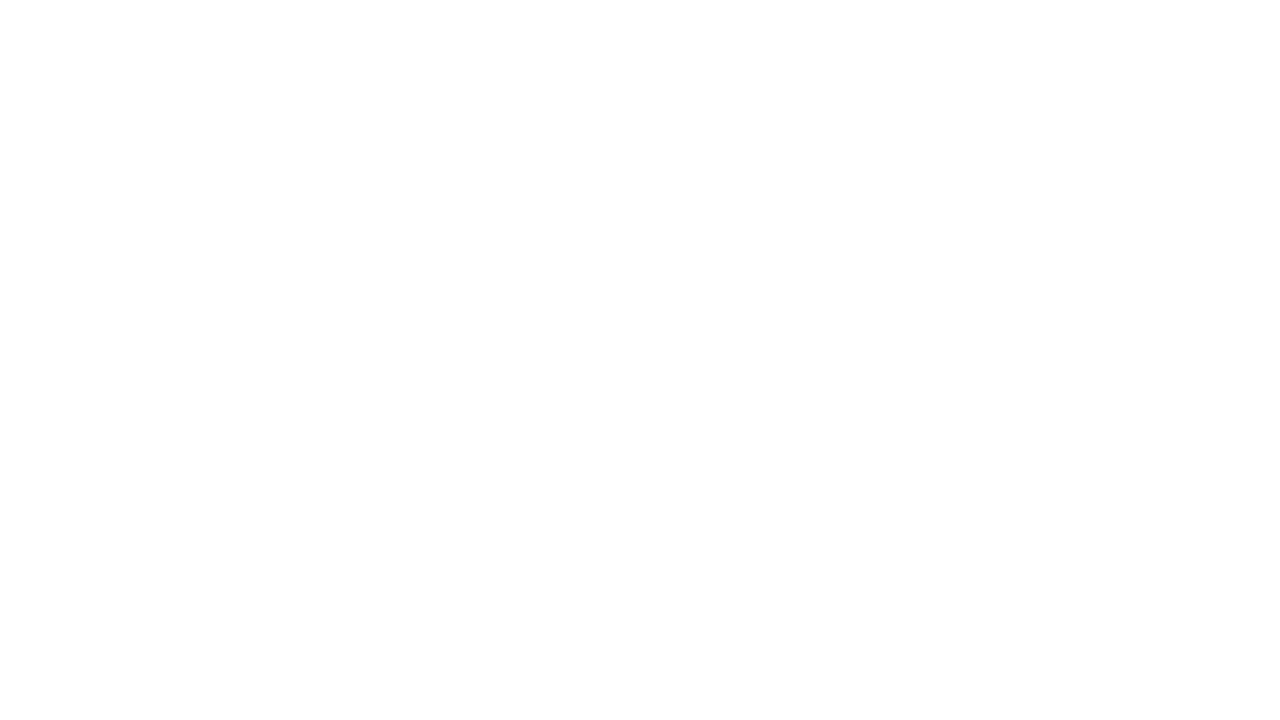

Navigated forward to login page
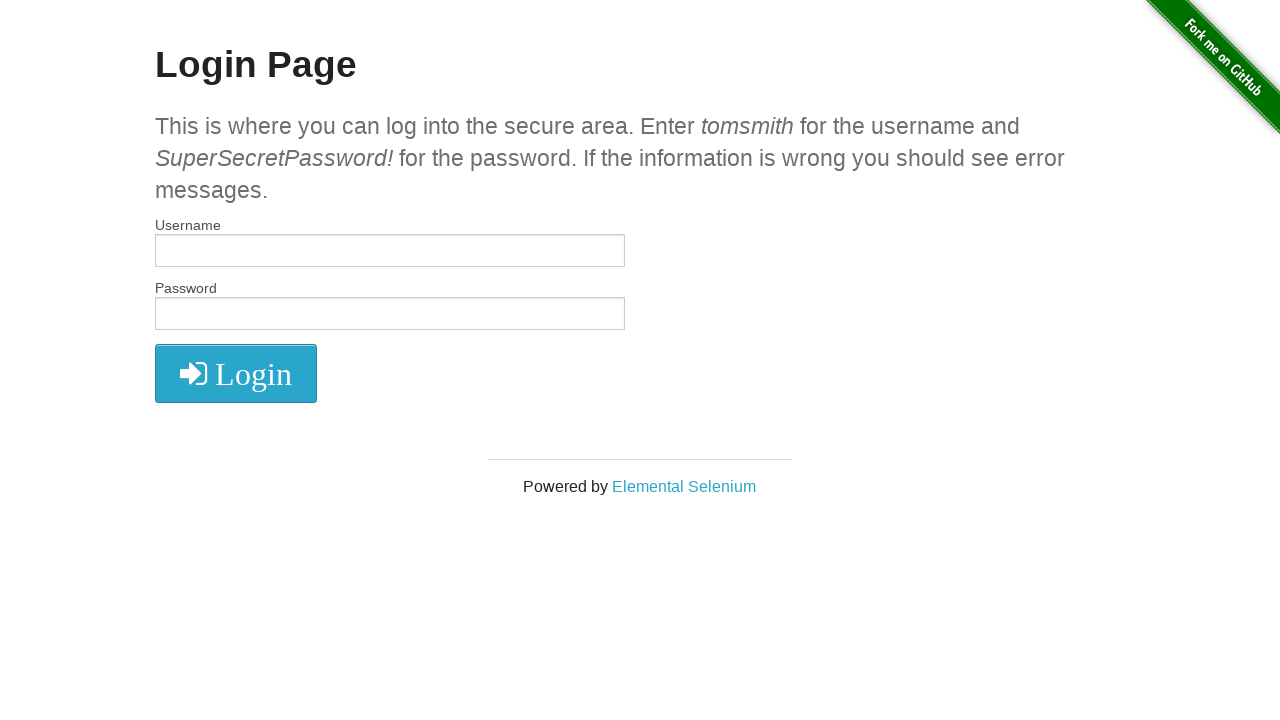

Refreshed the current page
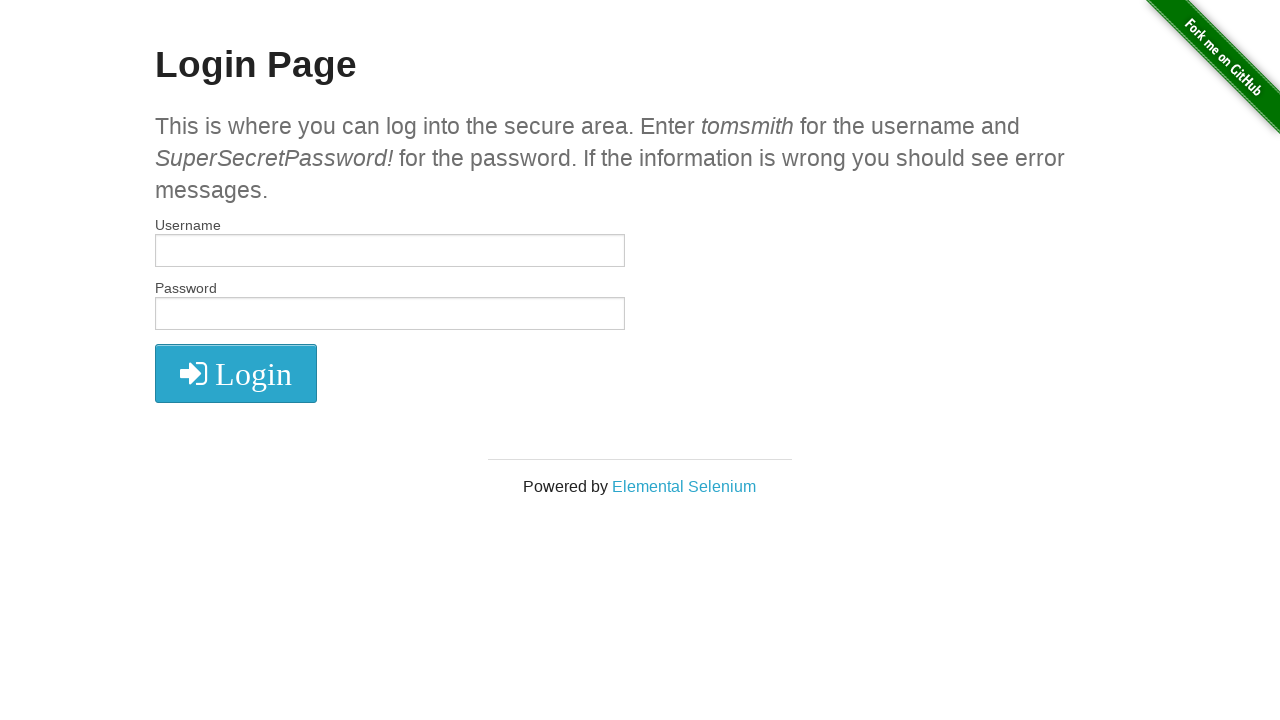

Retrieved current URL: https://the-internet.herokuapp.com/login
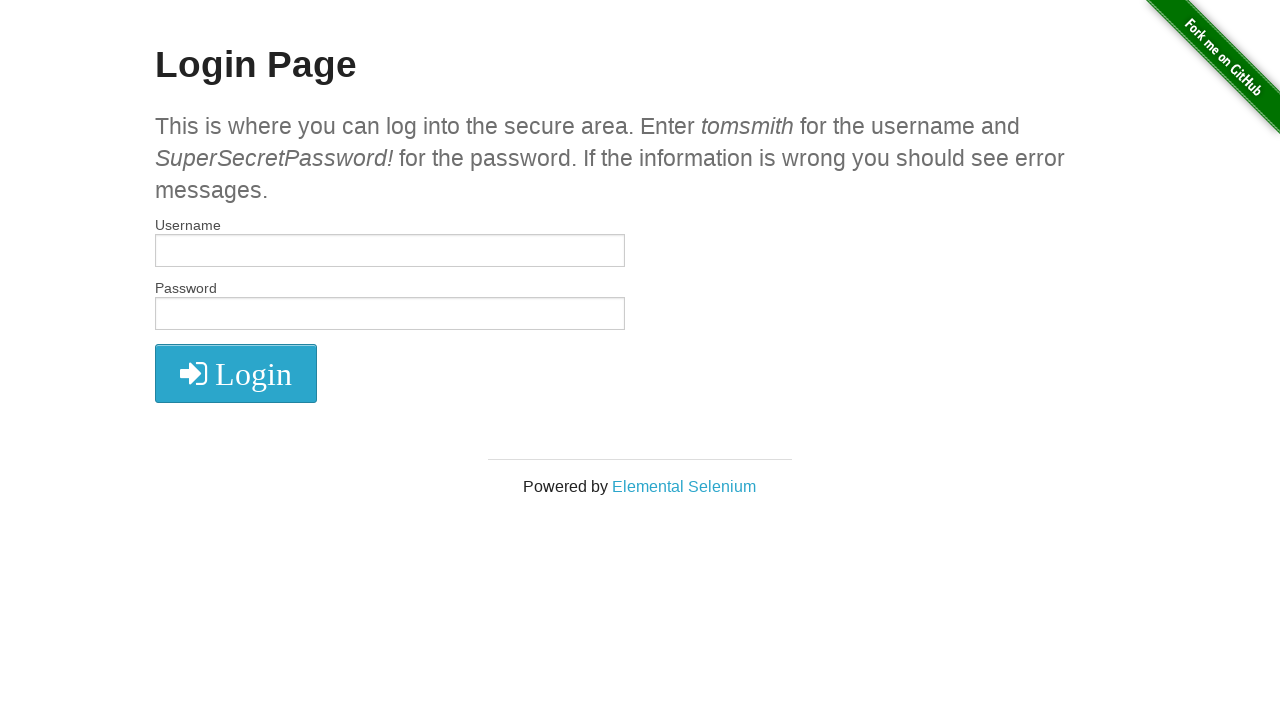

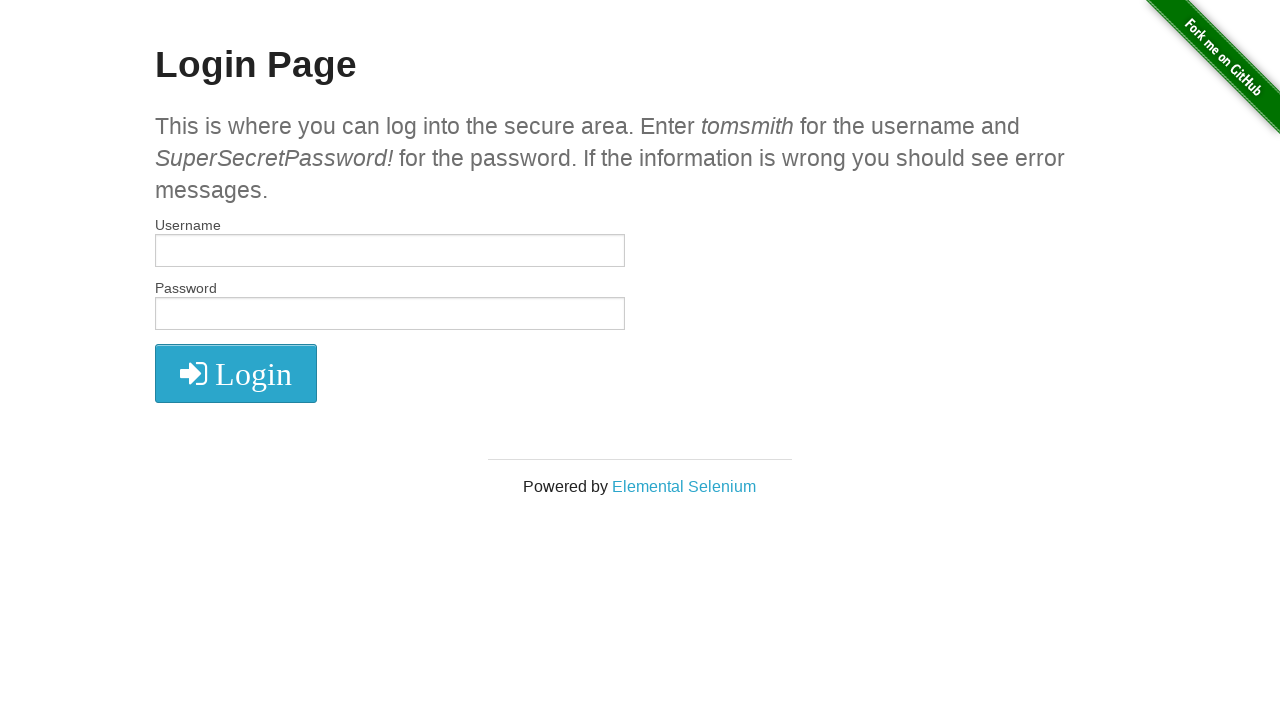